Tests the text box form on DemoQA by navigating to the Elements section, filling out name, email, and address fields, and submitting the form

Starting URL: https://demoqa.com/

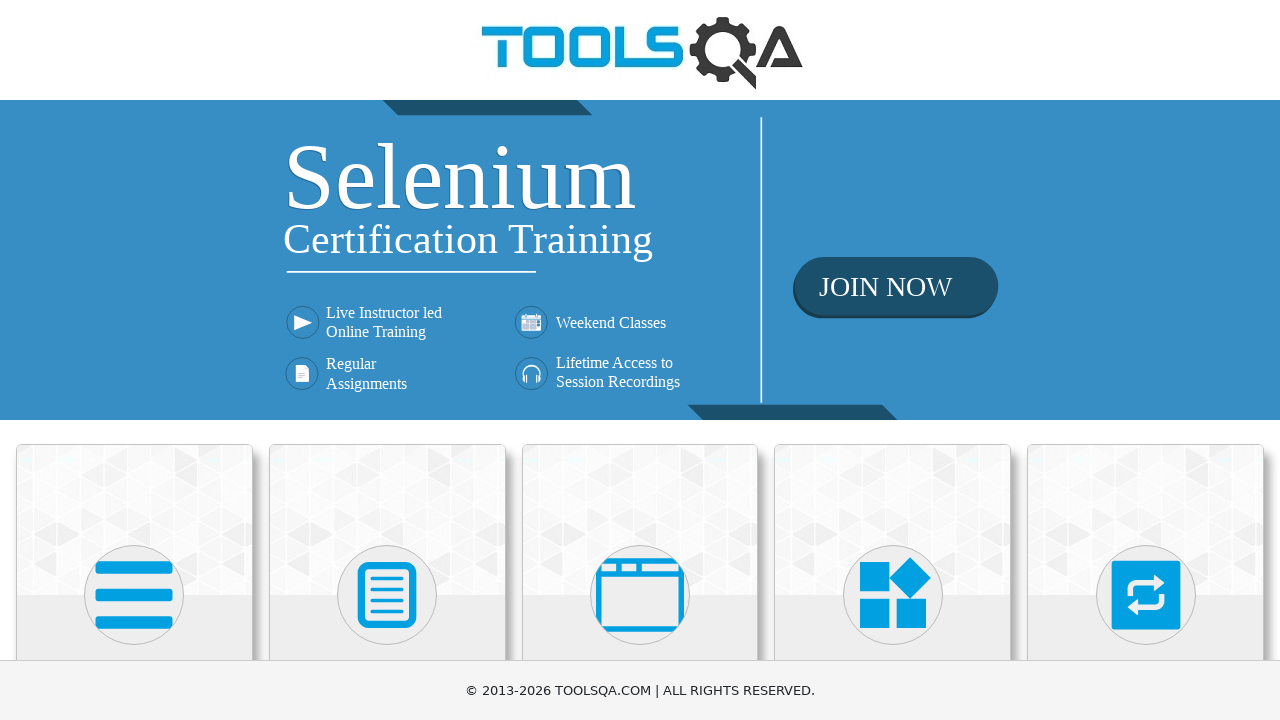

Clicked on Elements card at (134, 520) on (//div[@class='card-up'])[1]
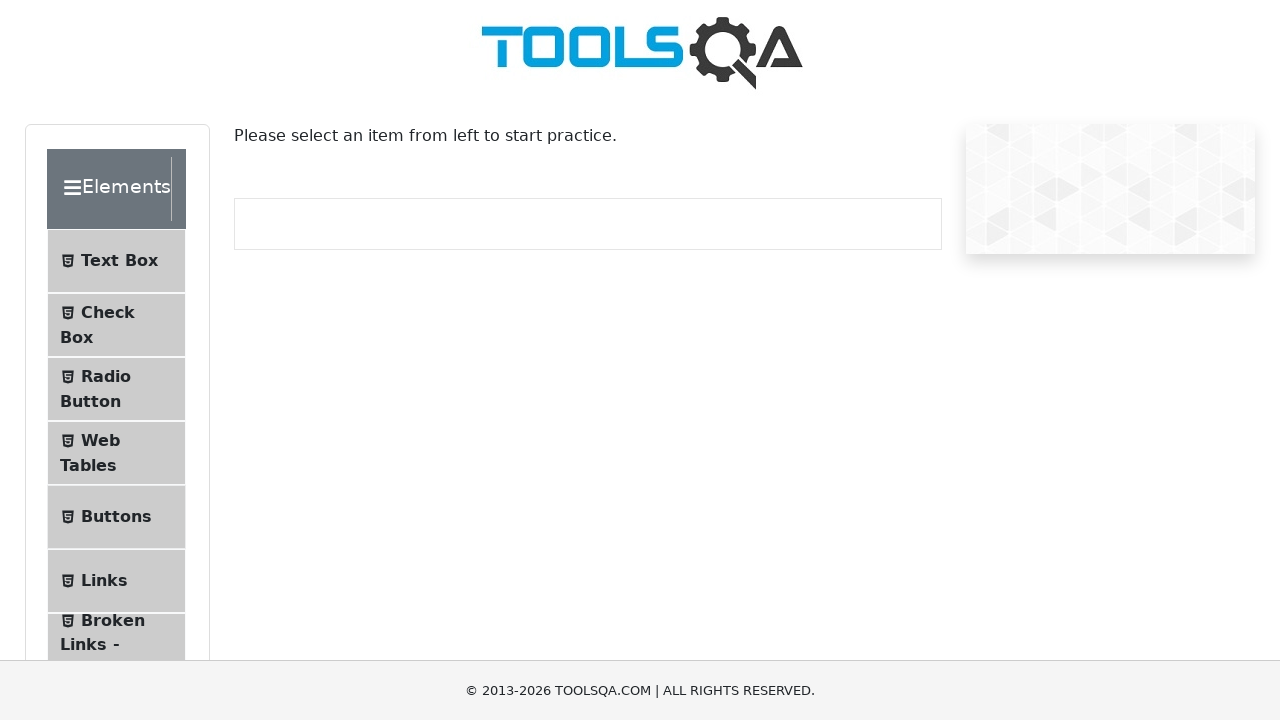

Clicked on Text Box menu item at (116, 261) on (//li[@id='item-0'])[1]
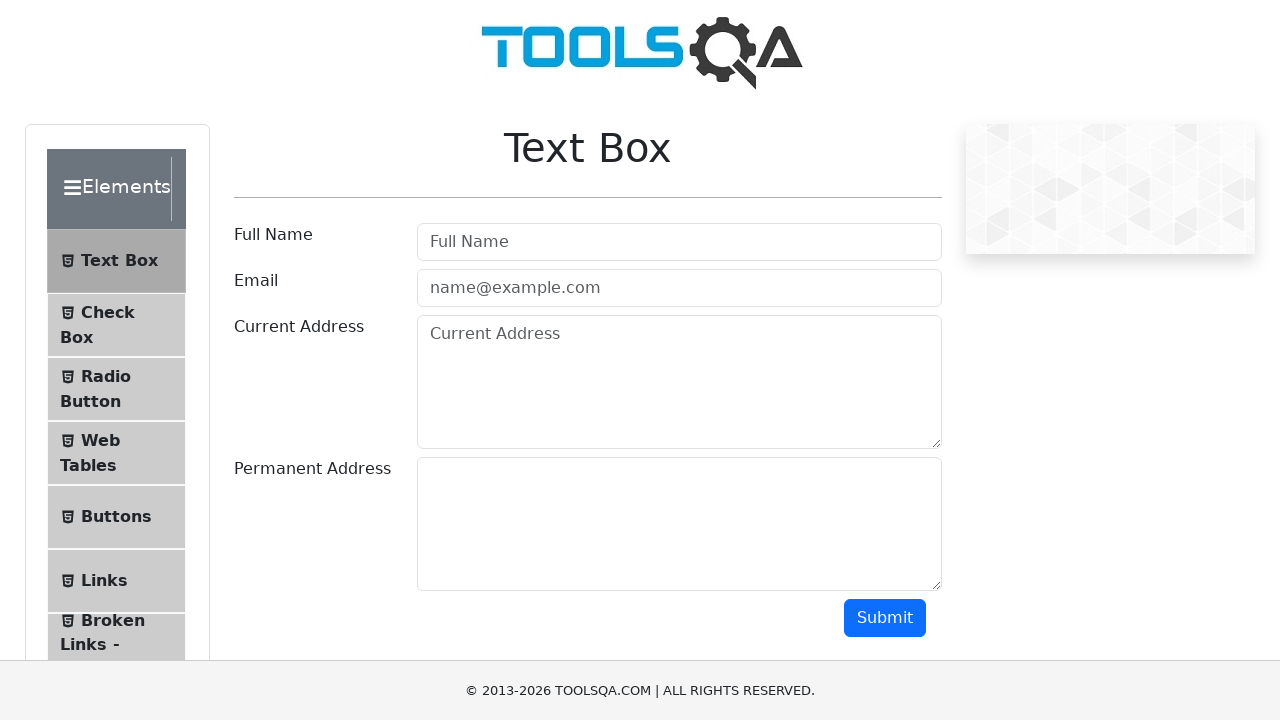

Filled name field with 'Mohammed' on #userName
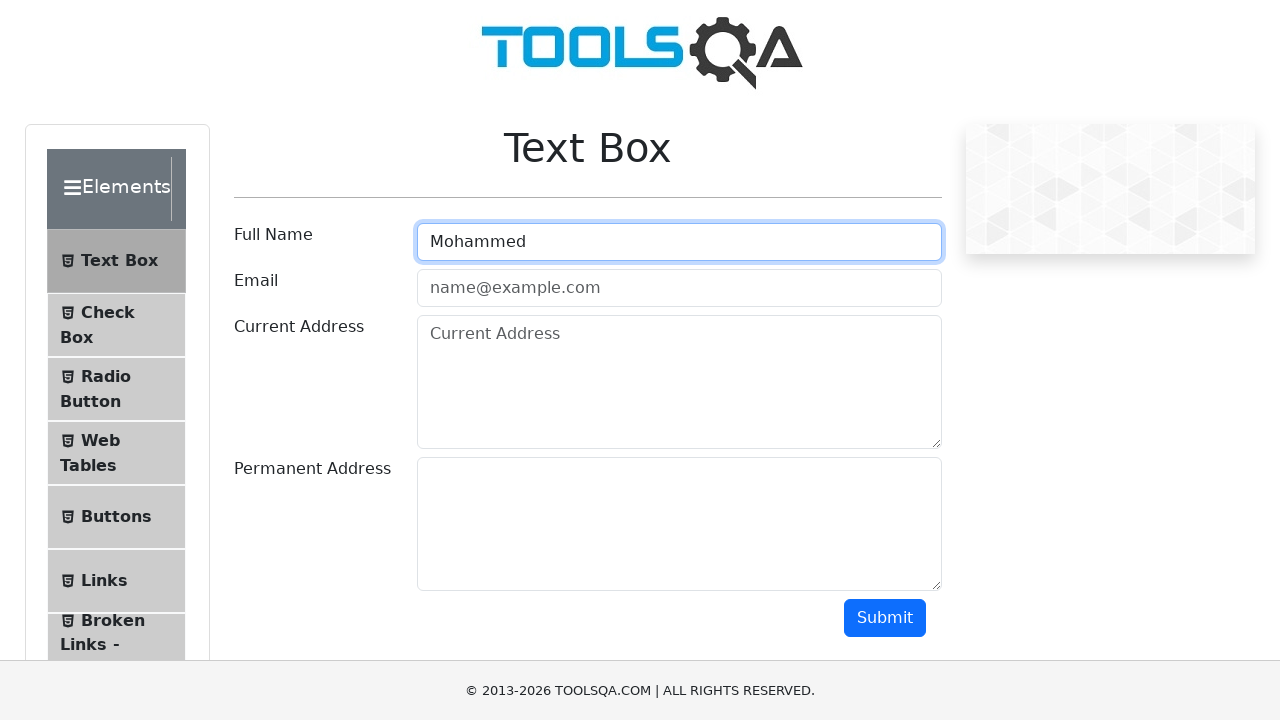

Filled email field with 'Mohammed@gmail.com' on #userEmail
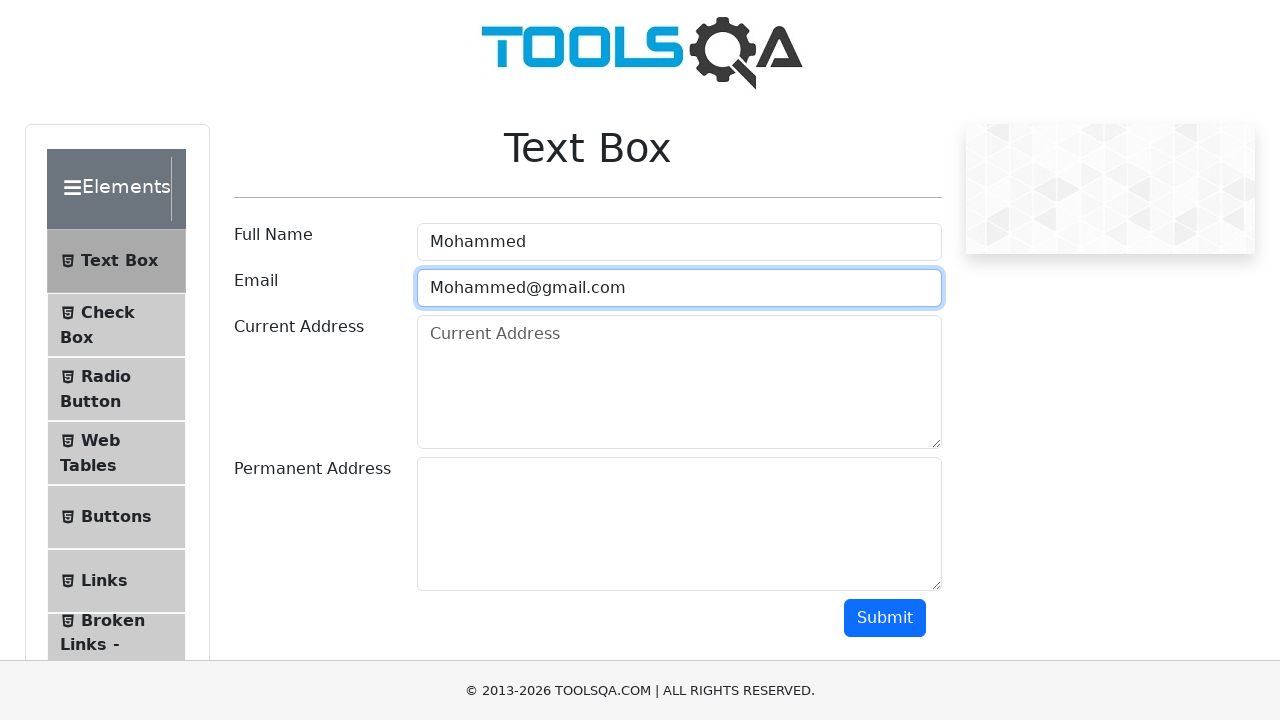

Filled current address field with 'Brooklyn' on #currentAddress
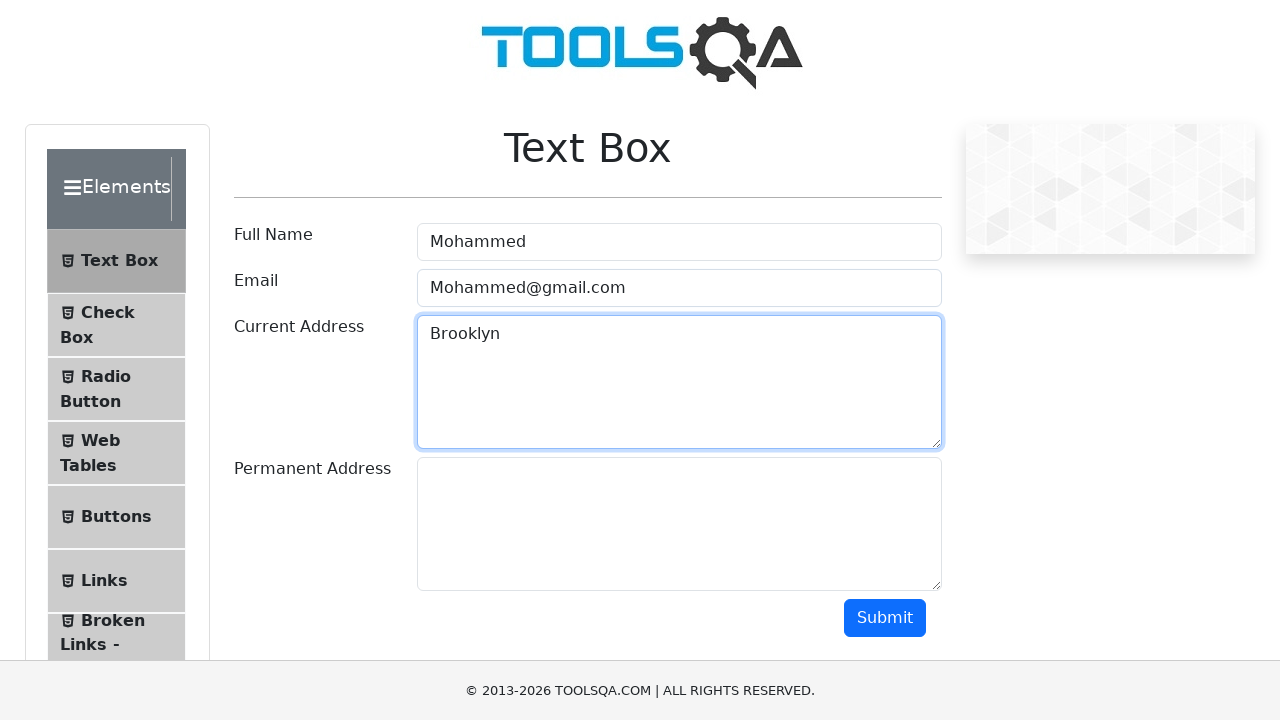

Filled permanent address field with 'New York' on #permanentAddress
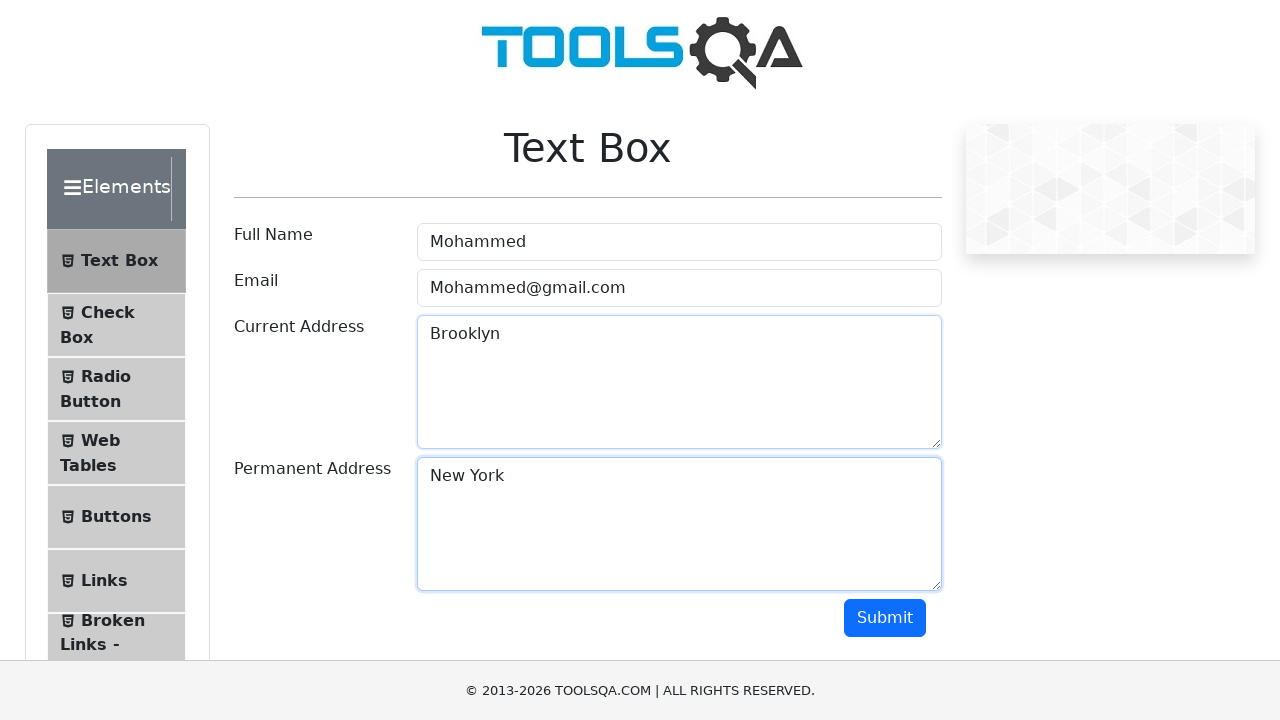

Scrolled down 500 pixels to reveal submit button
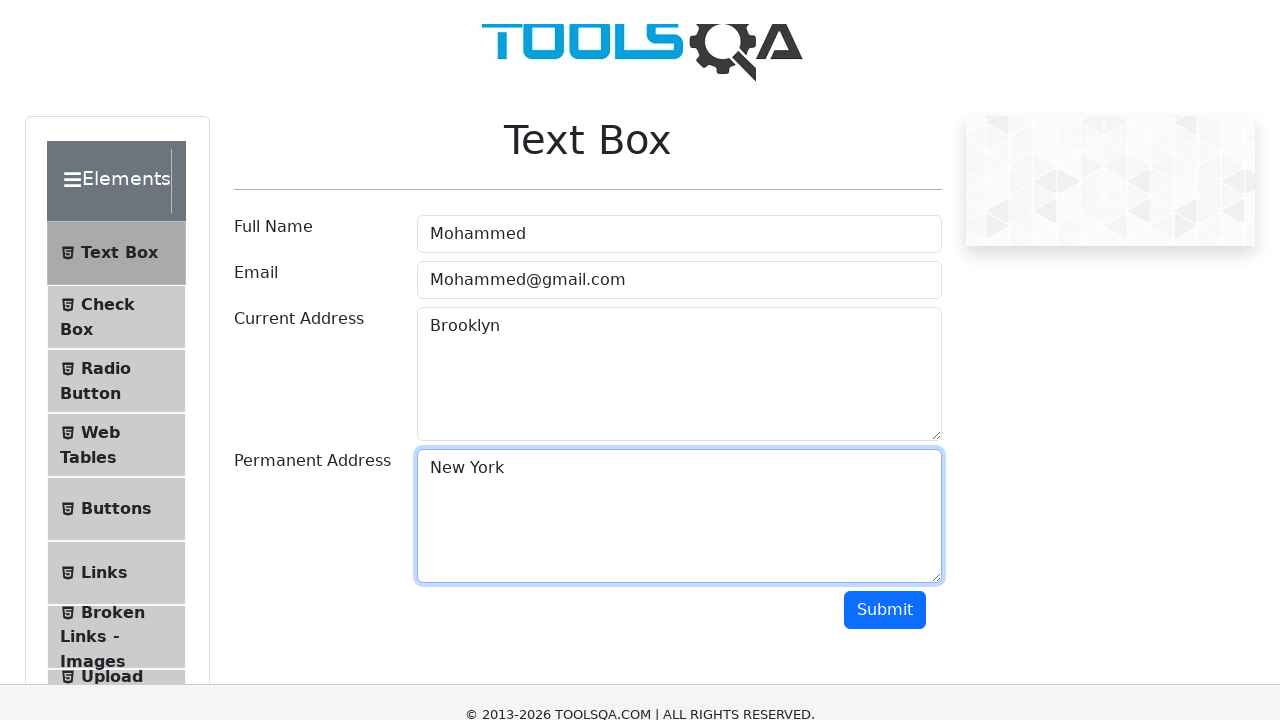

Clicked submit button to submit form at (893, 118) on xpath=//div[@class='text-right col-md-2 col-sm-12']
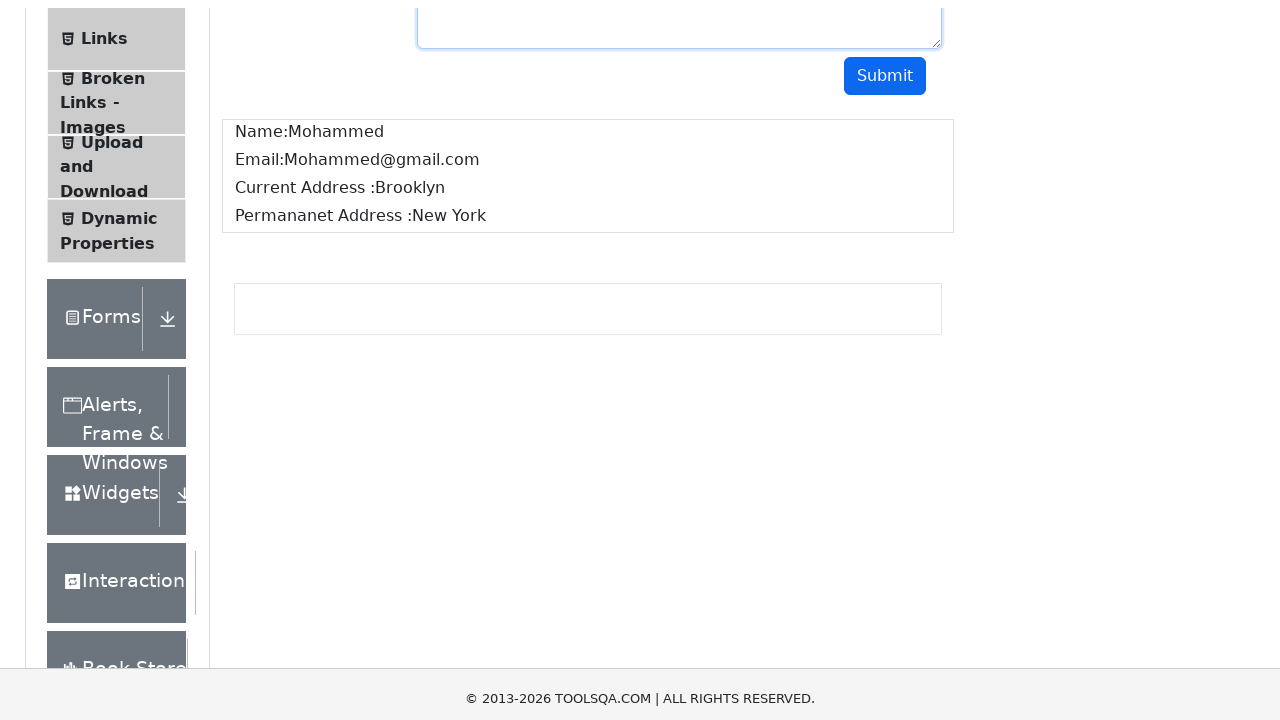

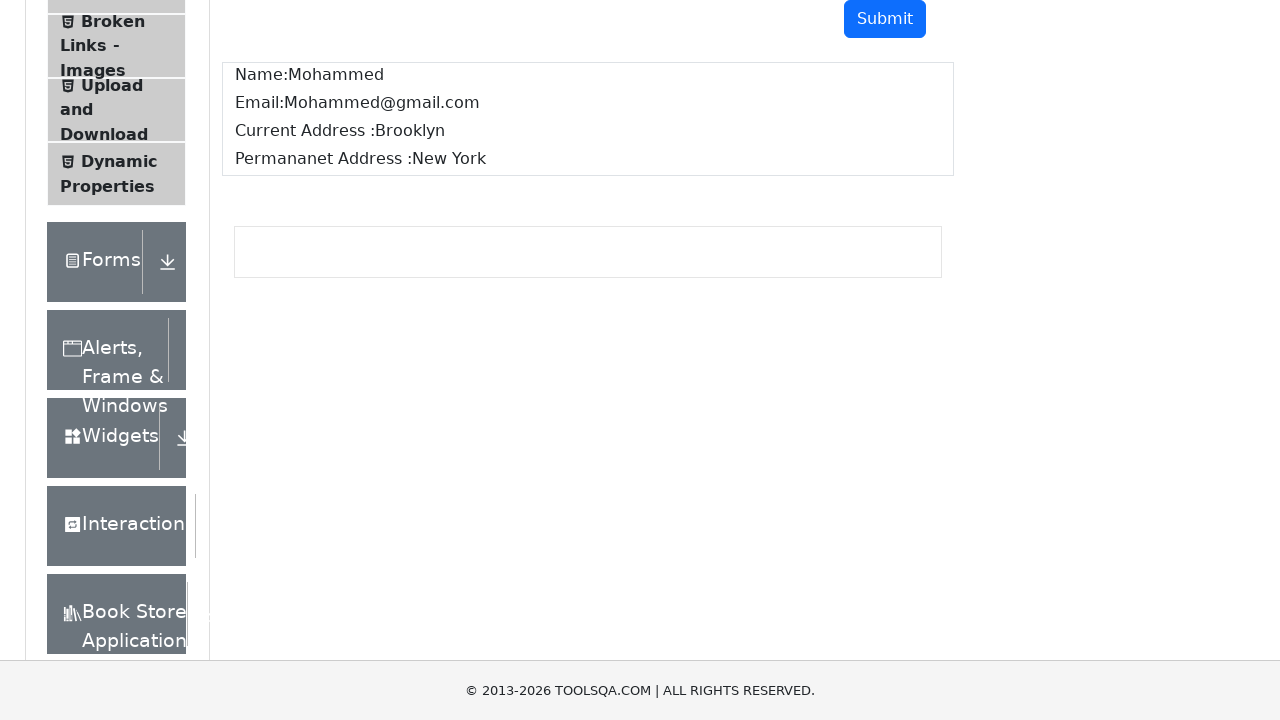